Tests JavaScript information alert by clicking a button to trigger an alert, accepting it, and verifying the success message is displayed.

Starting URL: https://loopcamp.vercel.app/javascript-alerts.html

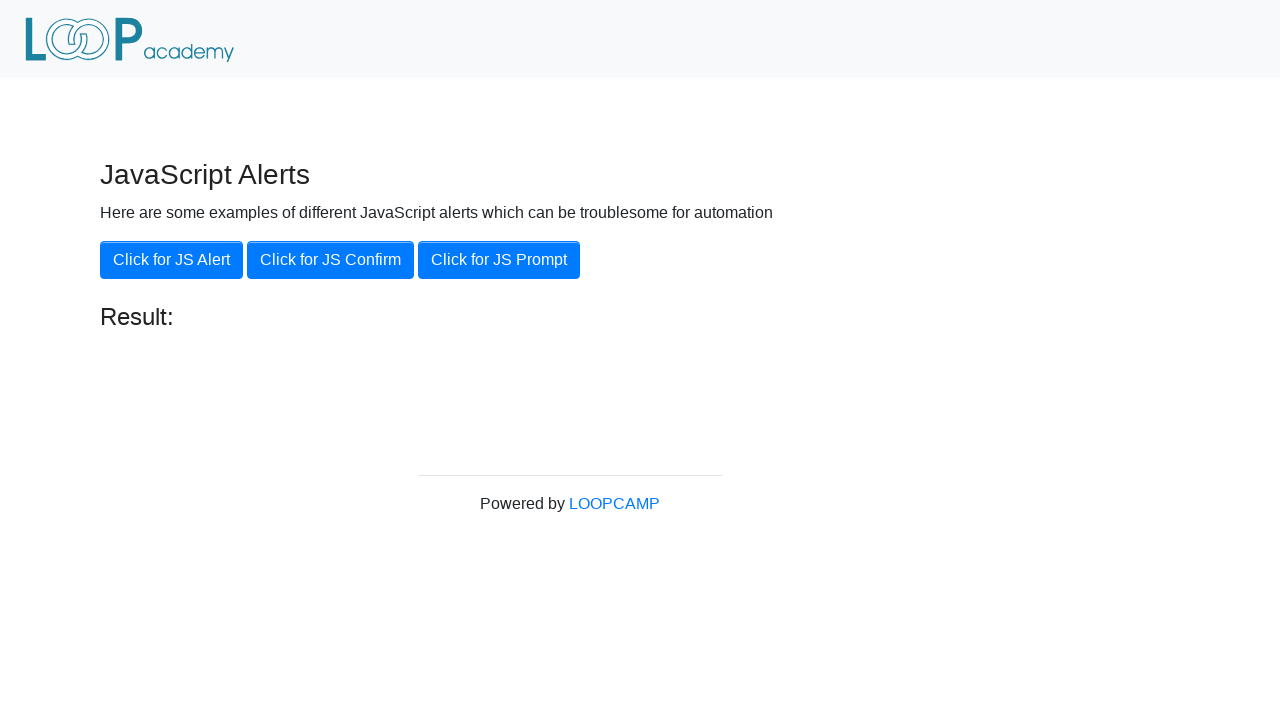

Clicked 'Click for JS Alert' button to trigger information alert at (172, 260) on xpath=//button[.='Click for JS Alert']
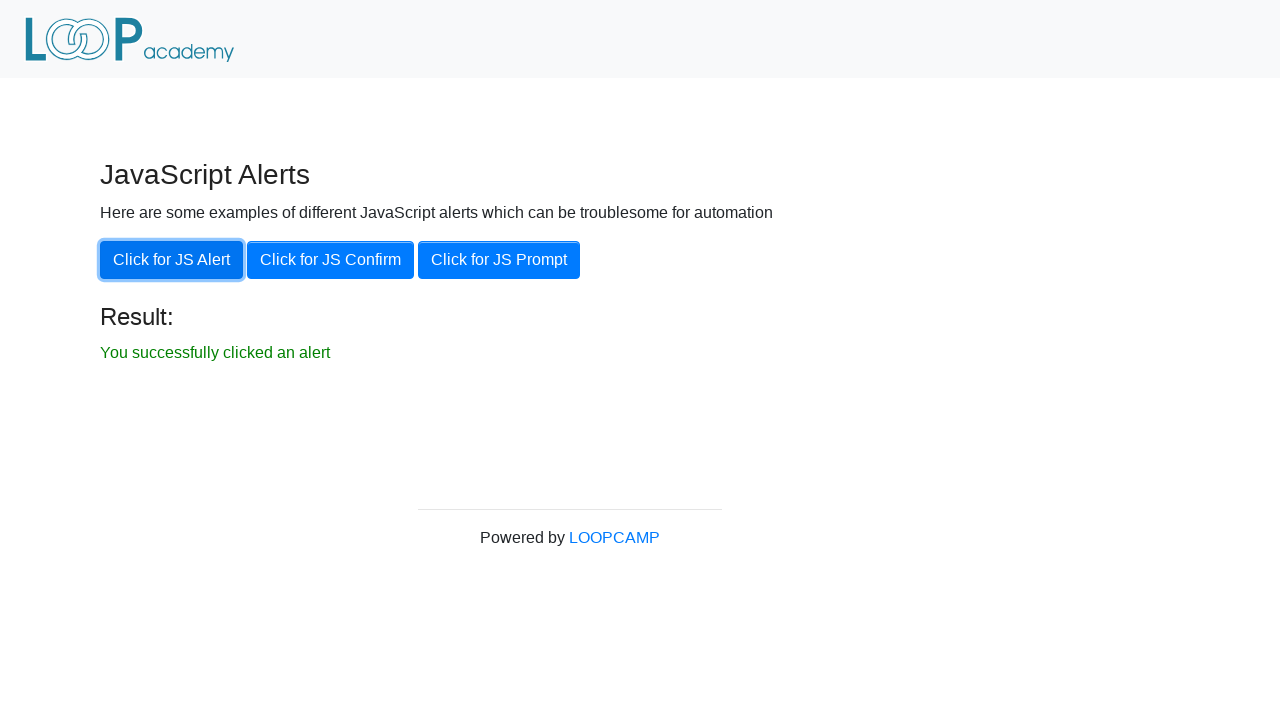

Set up dialog handler to accept the alert
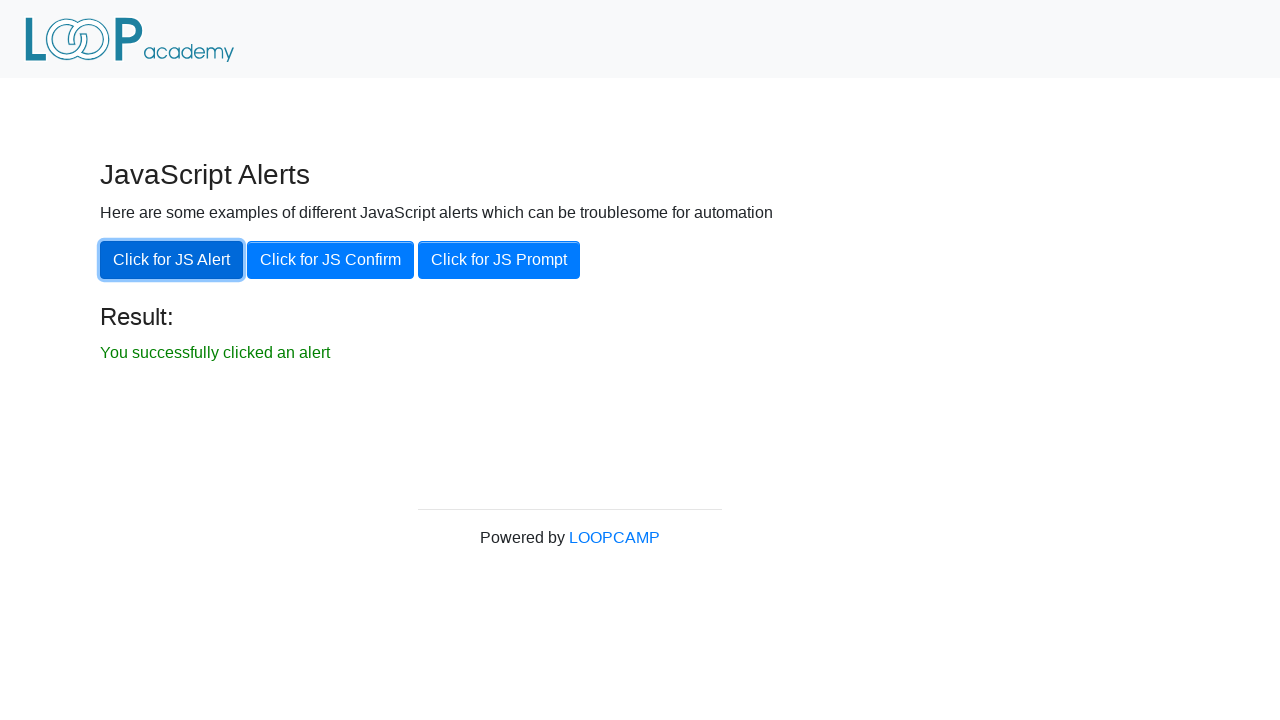

Result message element loaded
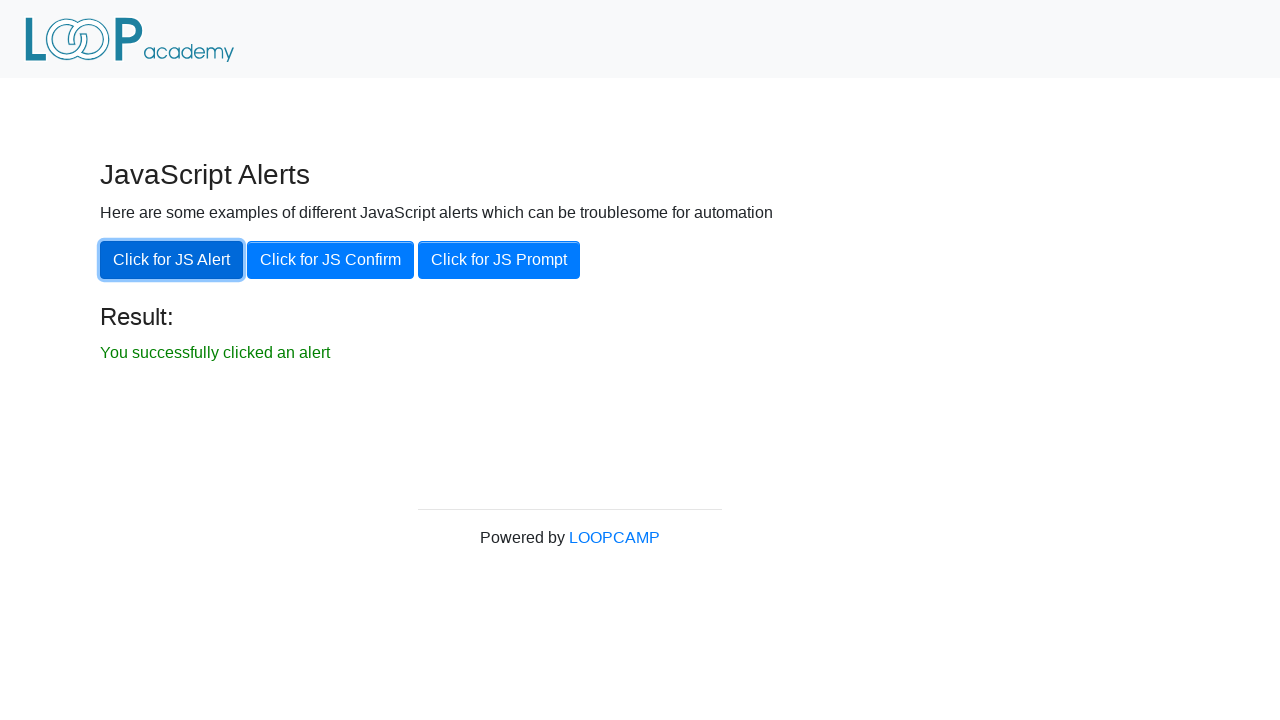

Retrieved result message text
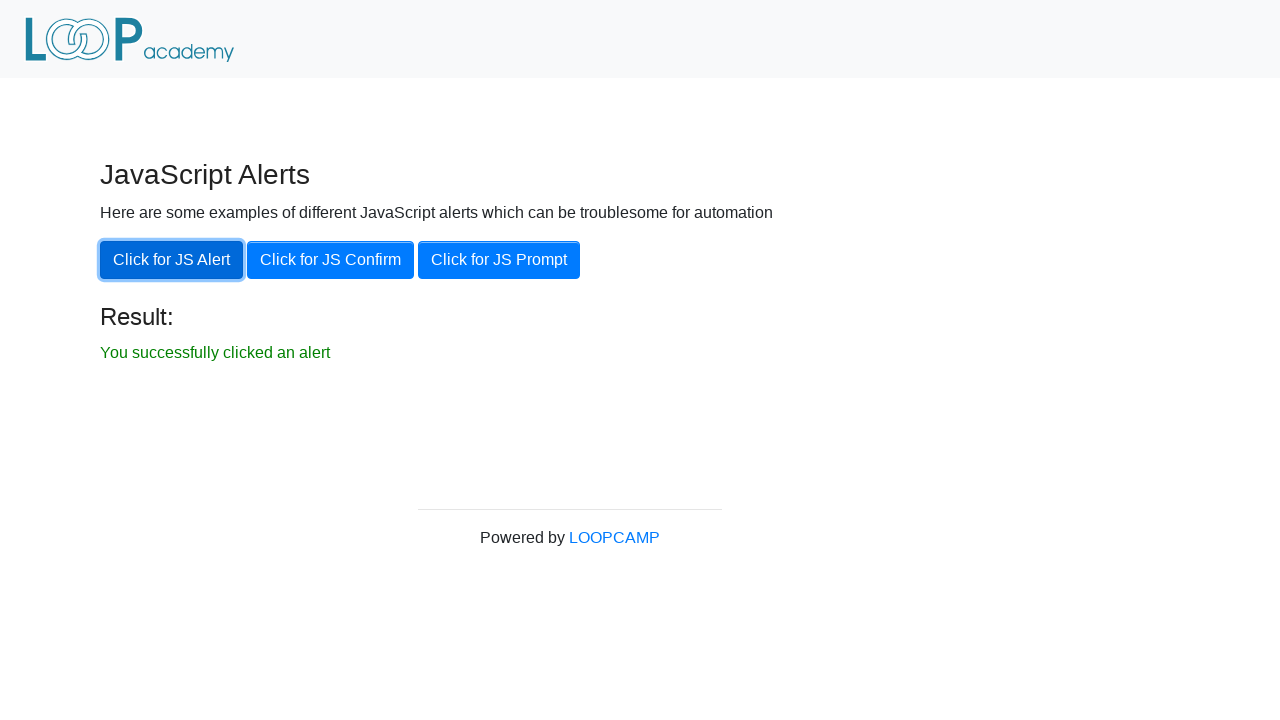

Verified success message 'You successfully clicked an alert' is displayed
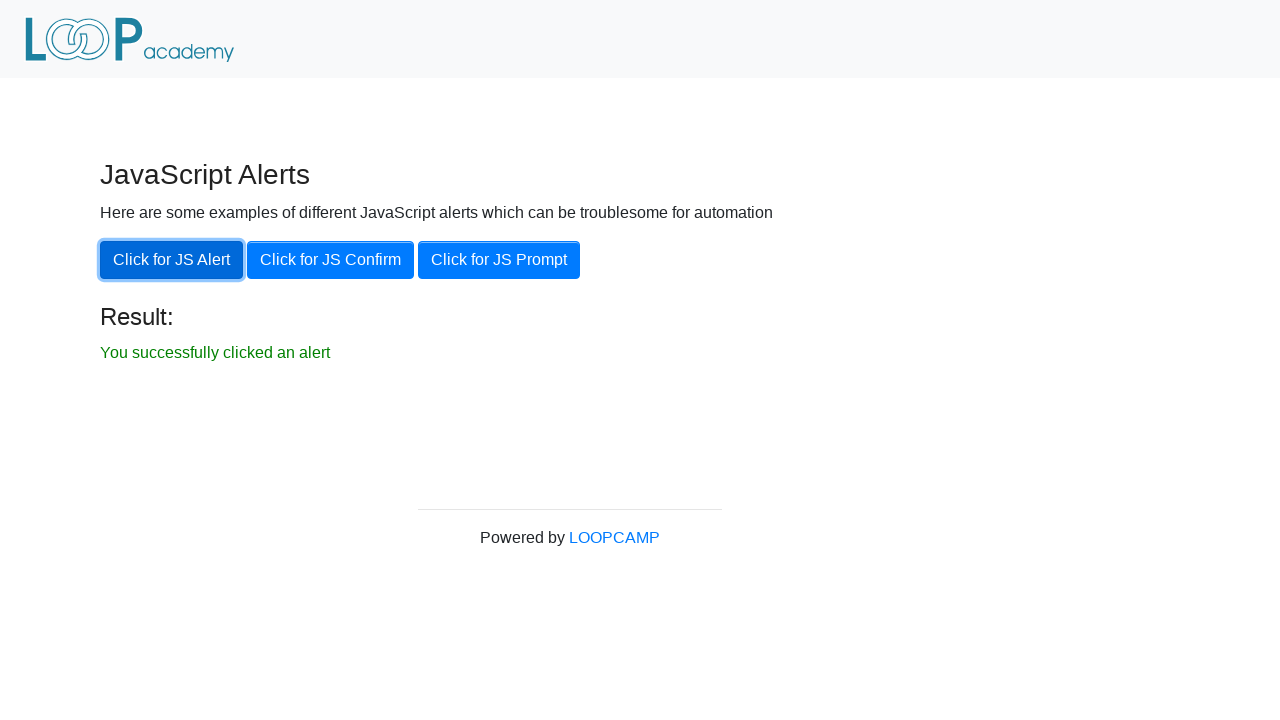

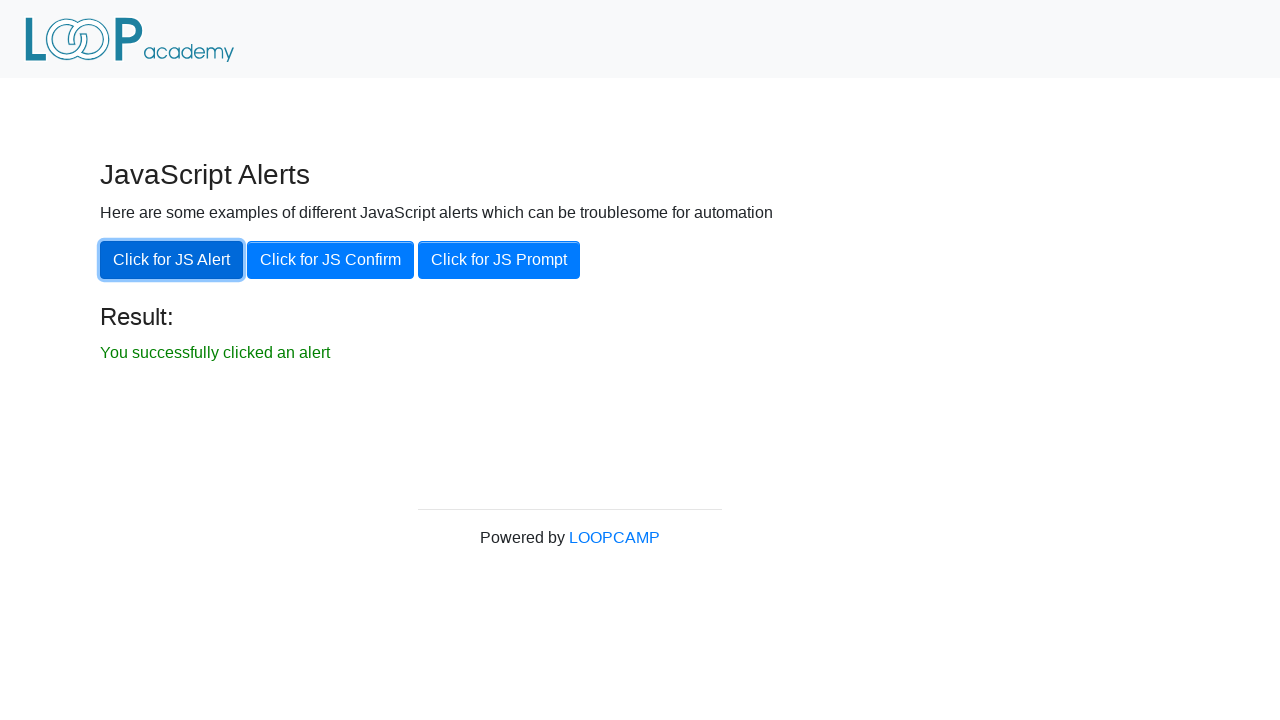